Tests jQuery UI Menu by clicking menu items and navigating through the menu structure

Starting URL: http://the-internet.herokuapp.com/jqueryui/menu

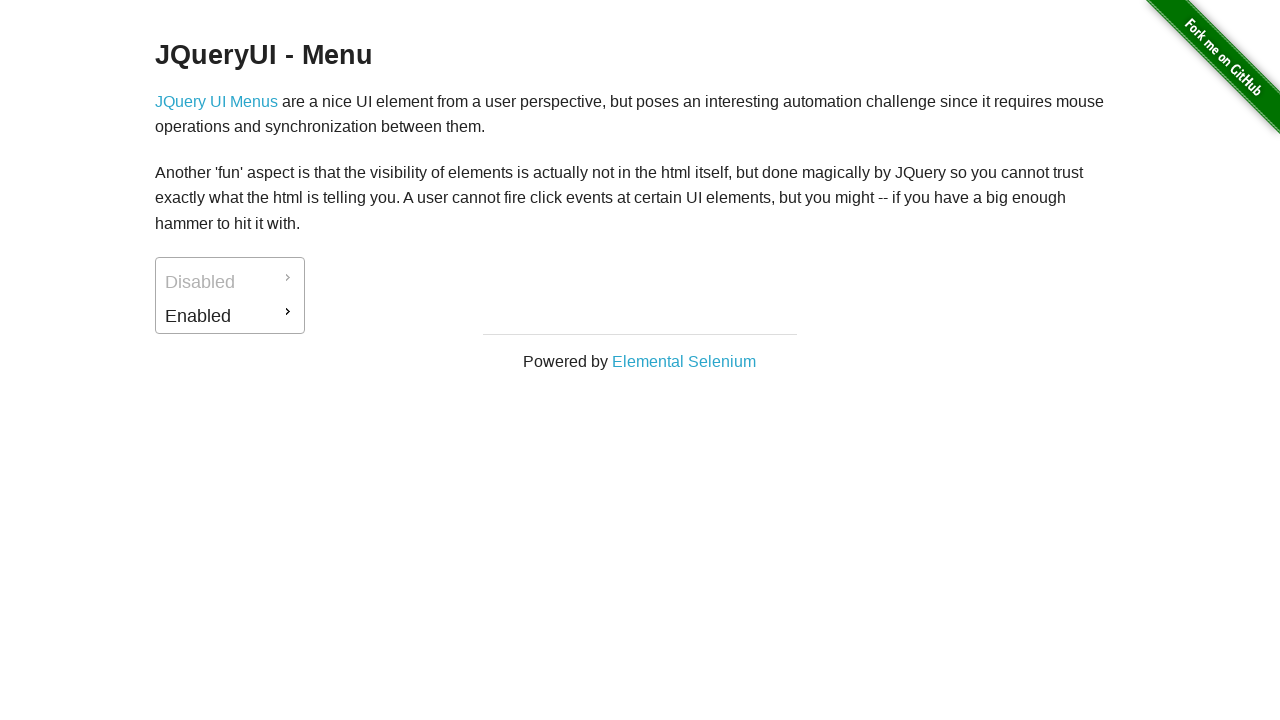

Clicked Enabled menu item at (230, 316) on #ui-id-2
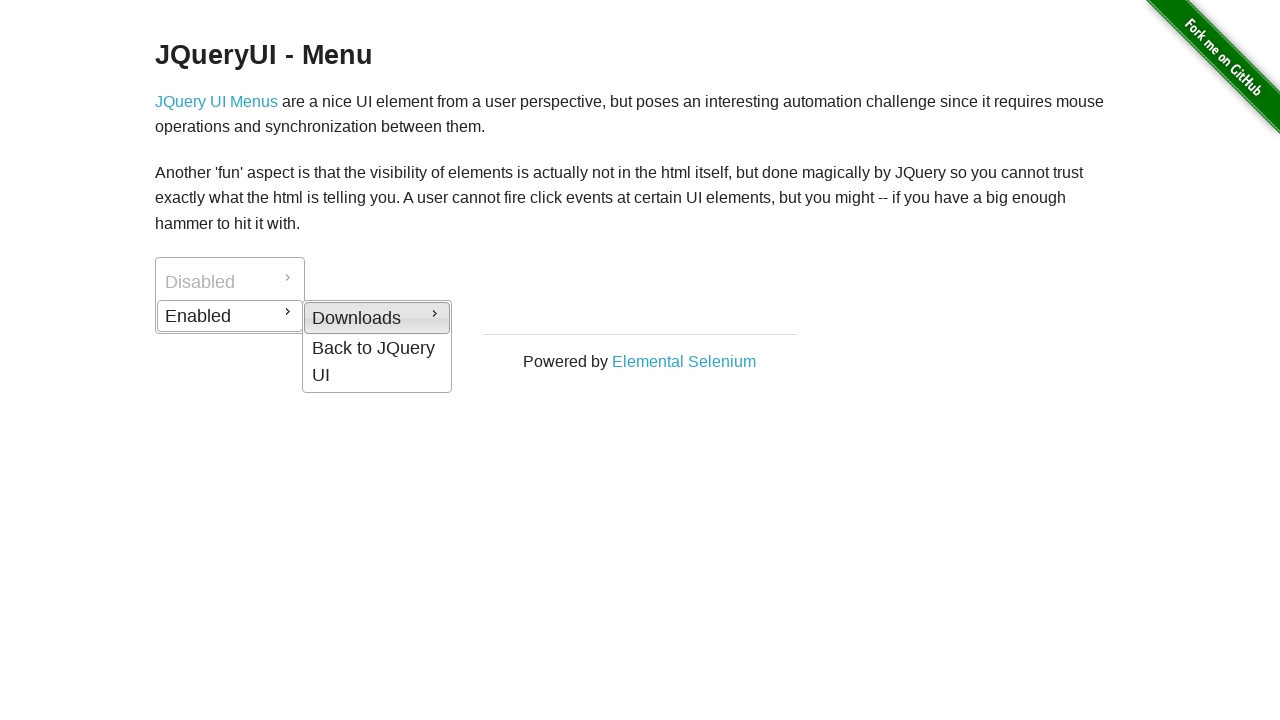

Hovered over menu item to reveal submenu at (230, 316) on #ui-id-2
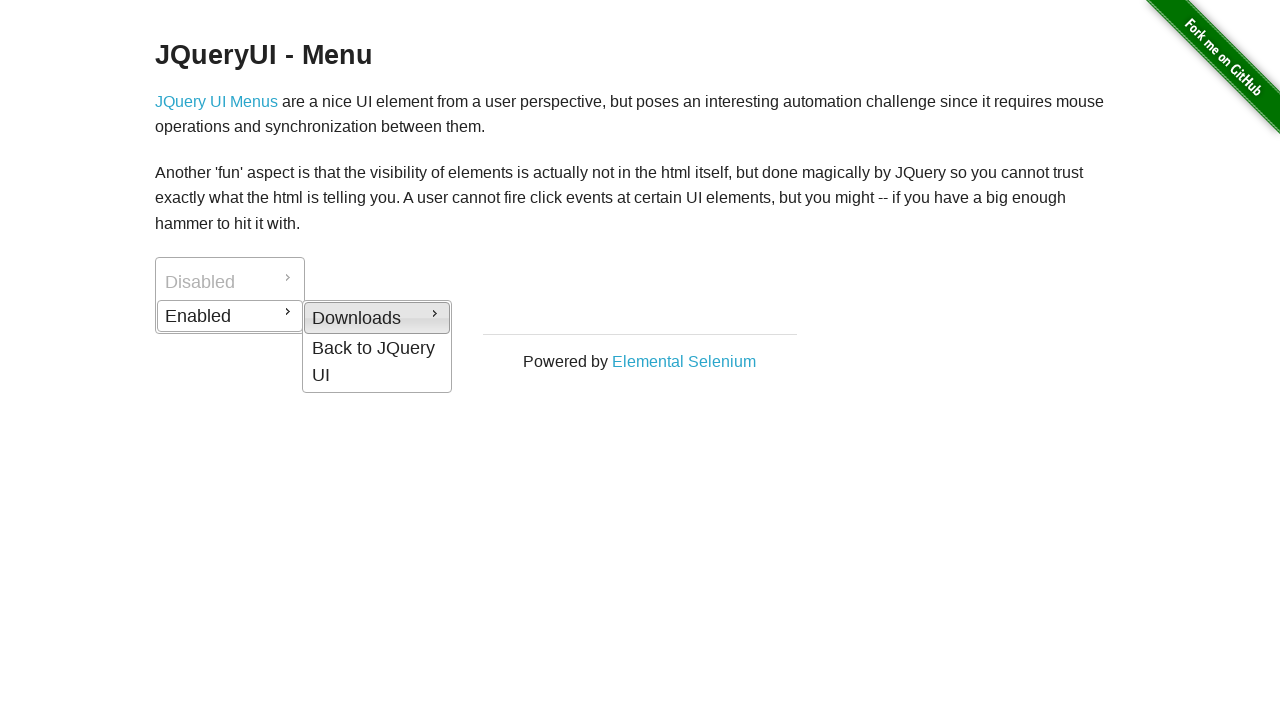

Downloads submenu appeared
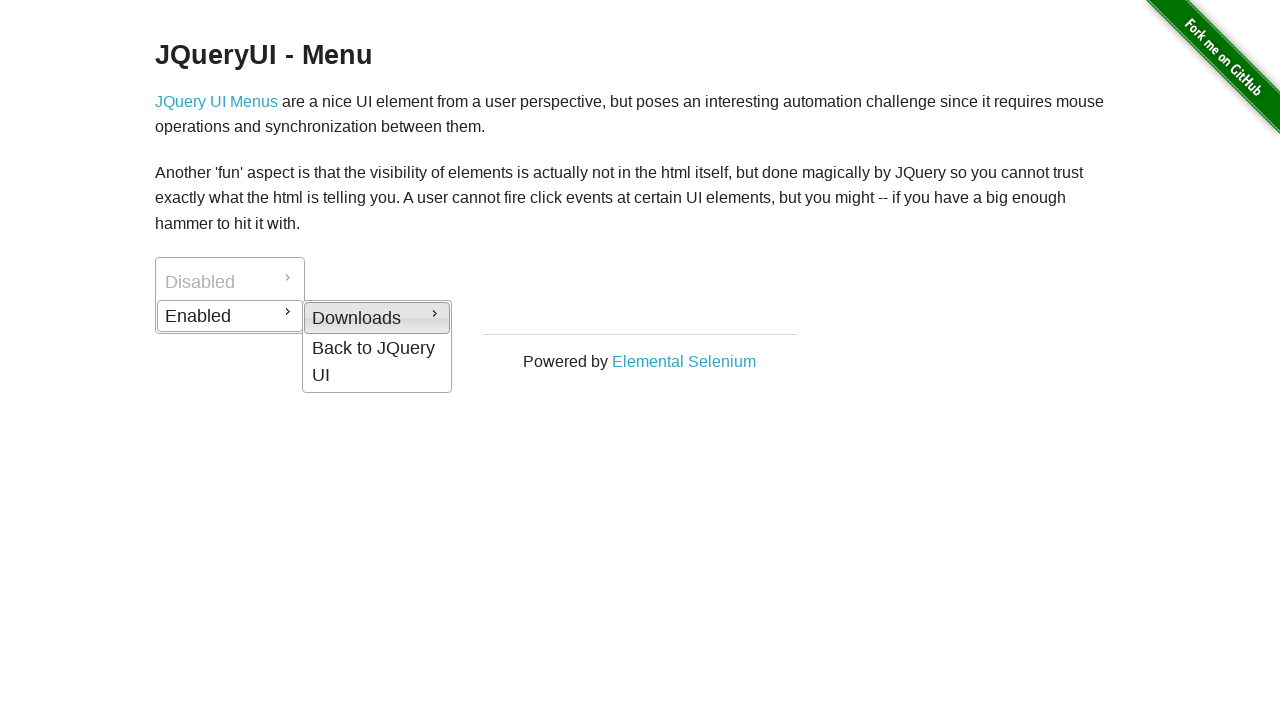

Clicked on Downloads menu item at (377, 318) on #ui-id-4
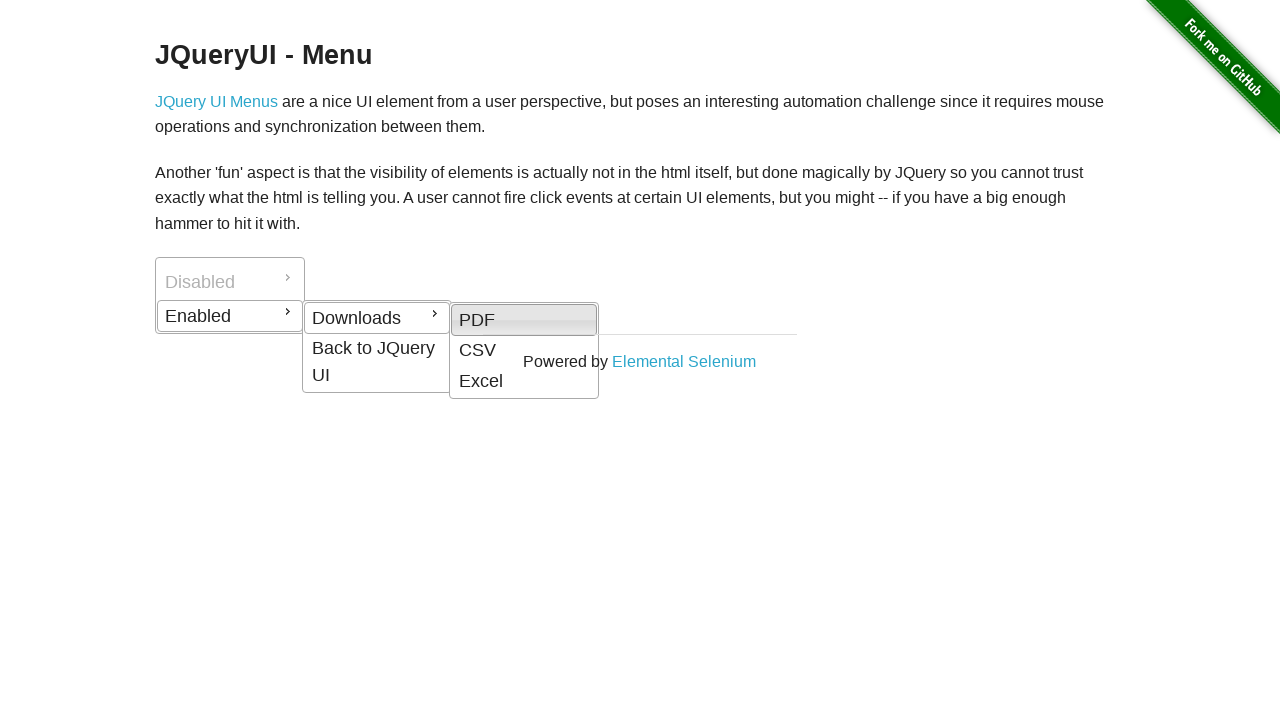

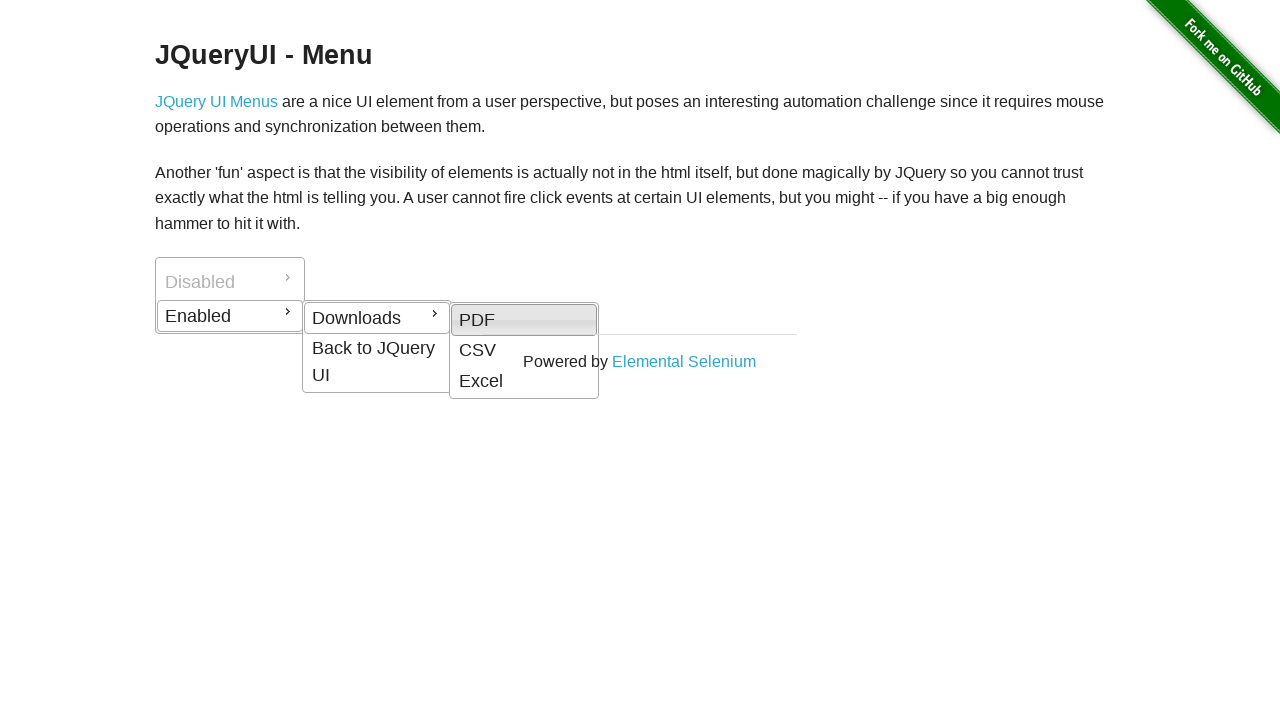